Tests that todo data persists after page reload by creating items, completing one, and reloading the page.

Starting URL: https://demo.playwright.dev/todomvc

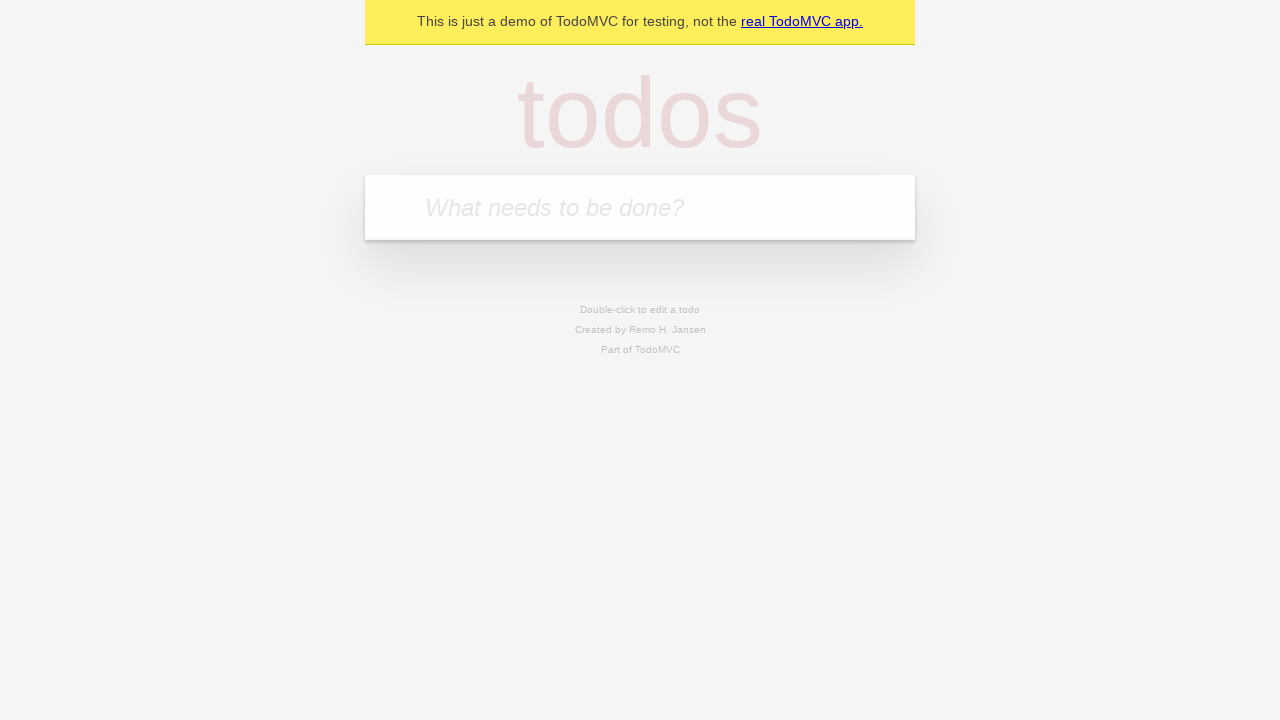

Filled todo input with 'buy some cheese' on internal:attr=[placeholder="What needs to be done?"i]
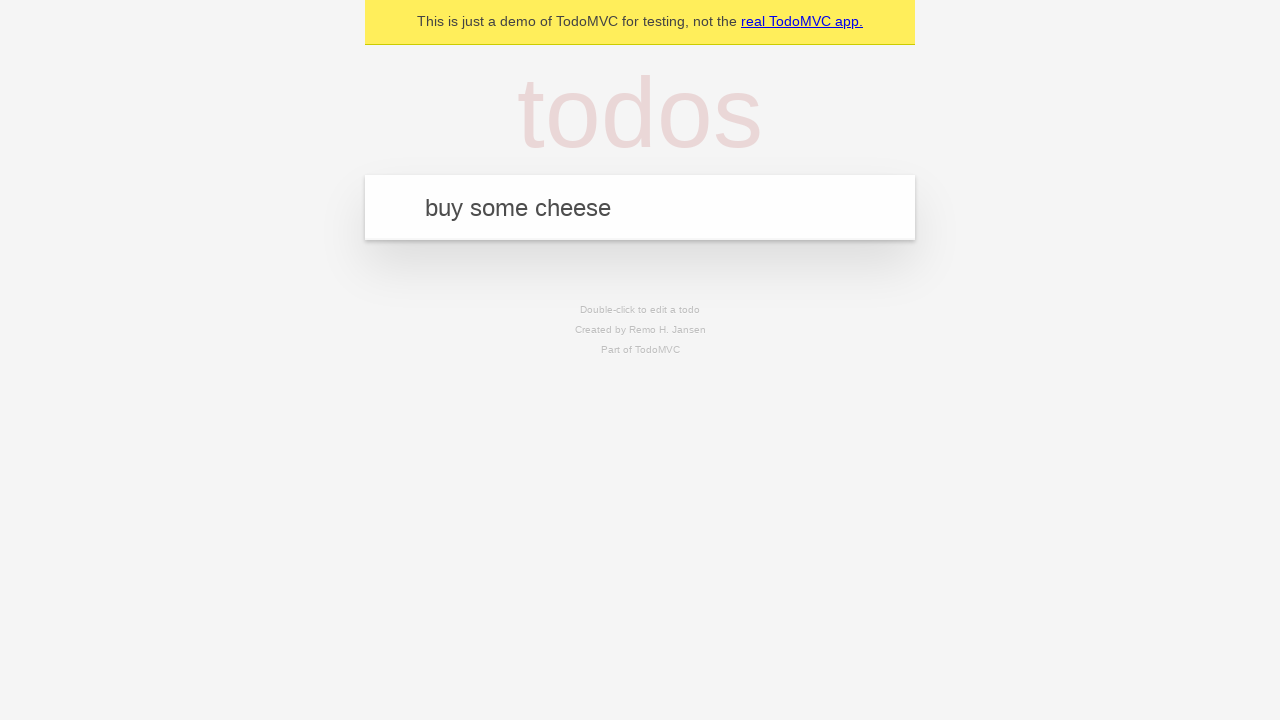

Pressed Enter to create first todo item on internal:attr=[placeholder="What needs to be done?"i]
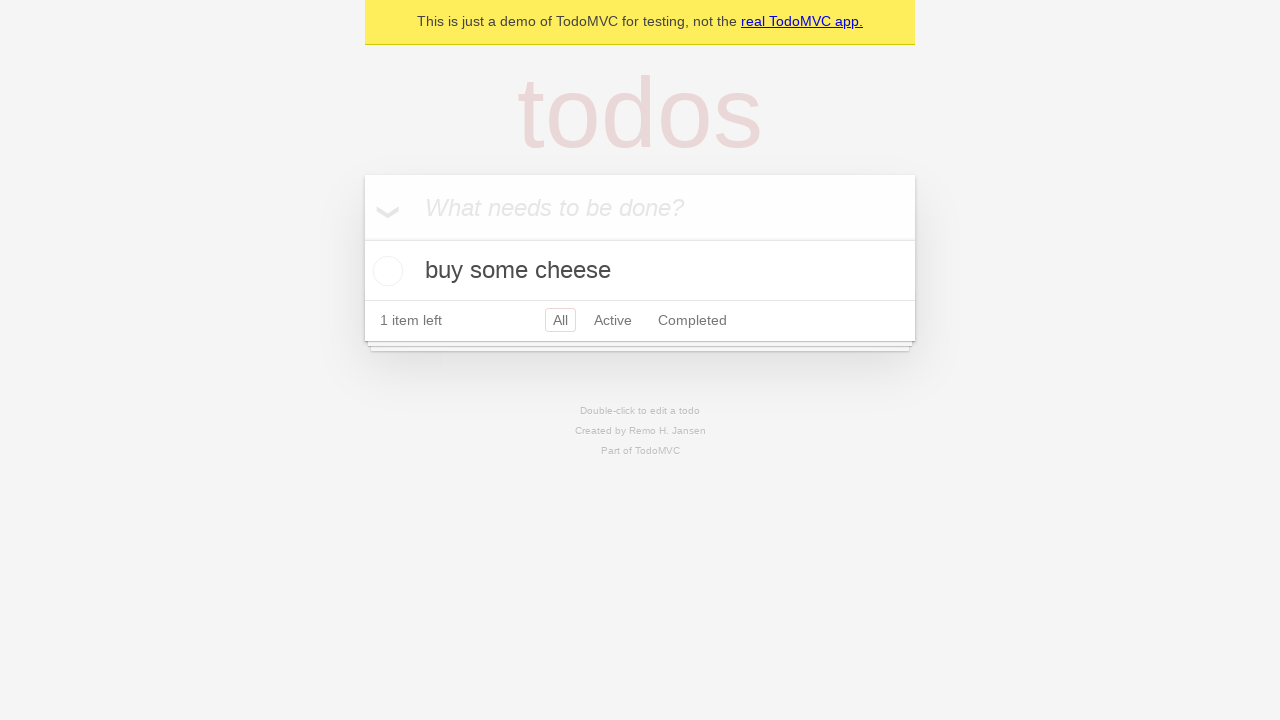

Filled todo input with 'feed the cat' on internal:attr=[placeholder="What needs to be done?"i]
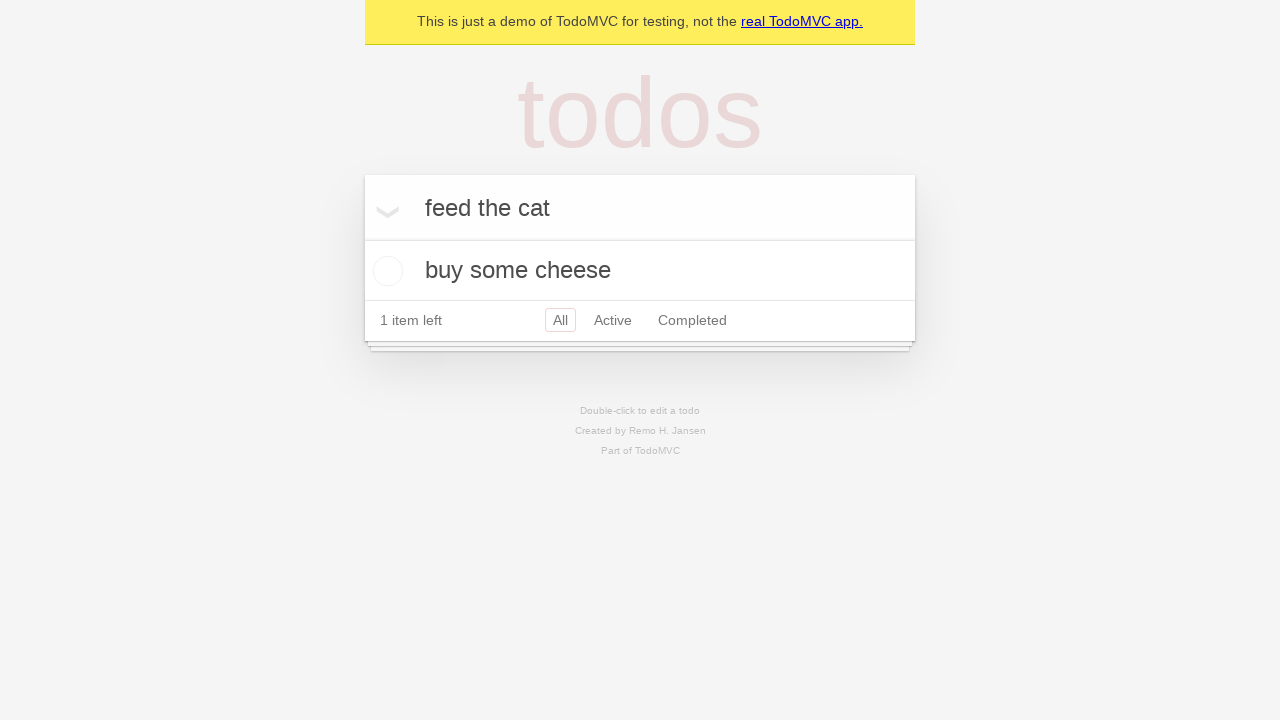

Pressed Enter to create second todo item on internal:attr=[placeholder="What needs to be done?"i]
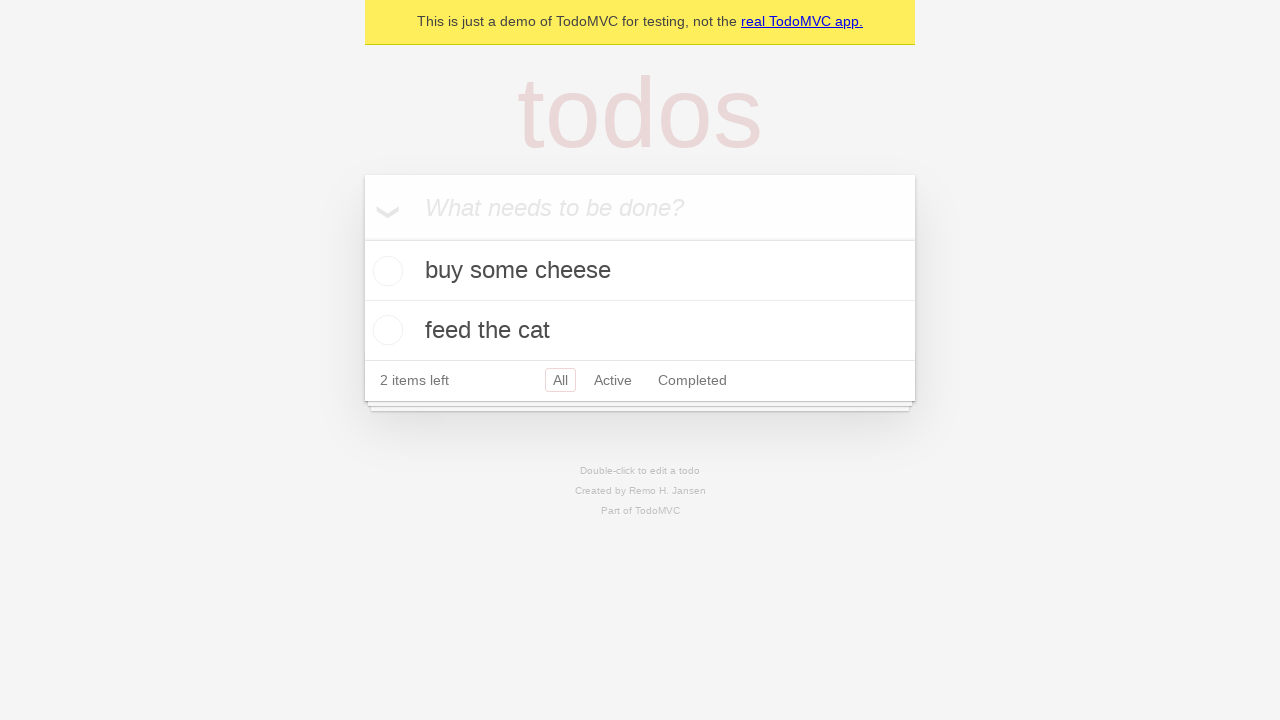

Checked the first todo item checkbox at (385, 271) on internal:testid=[data-testid="todo-item"s] >> nth=0 >> internal:role=checkbox
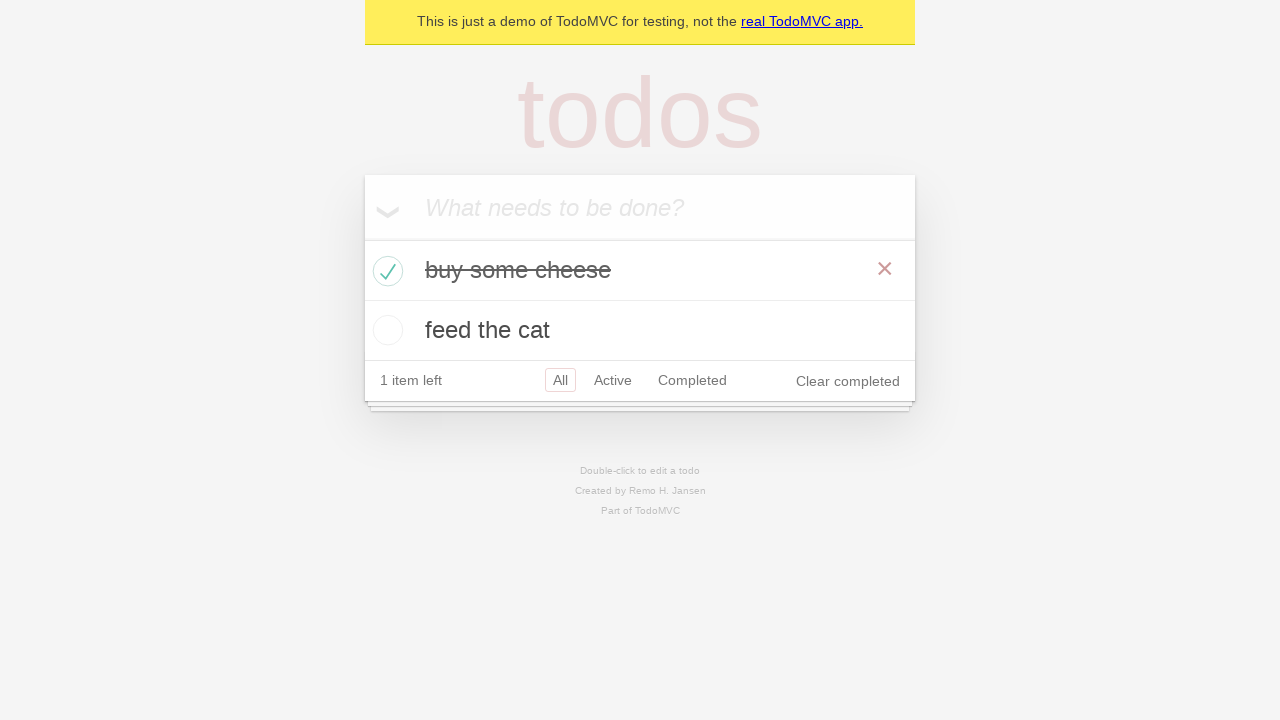

Reloaded the page
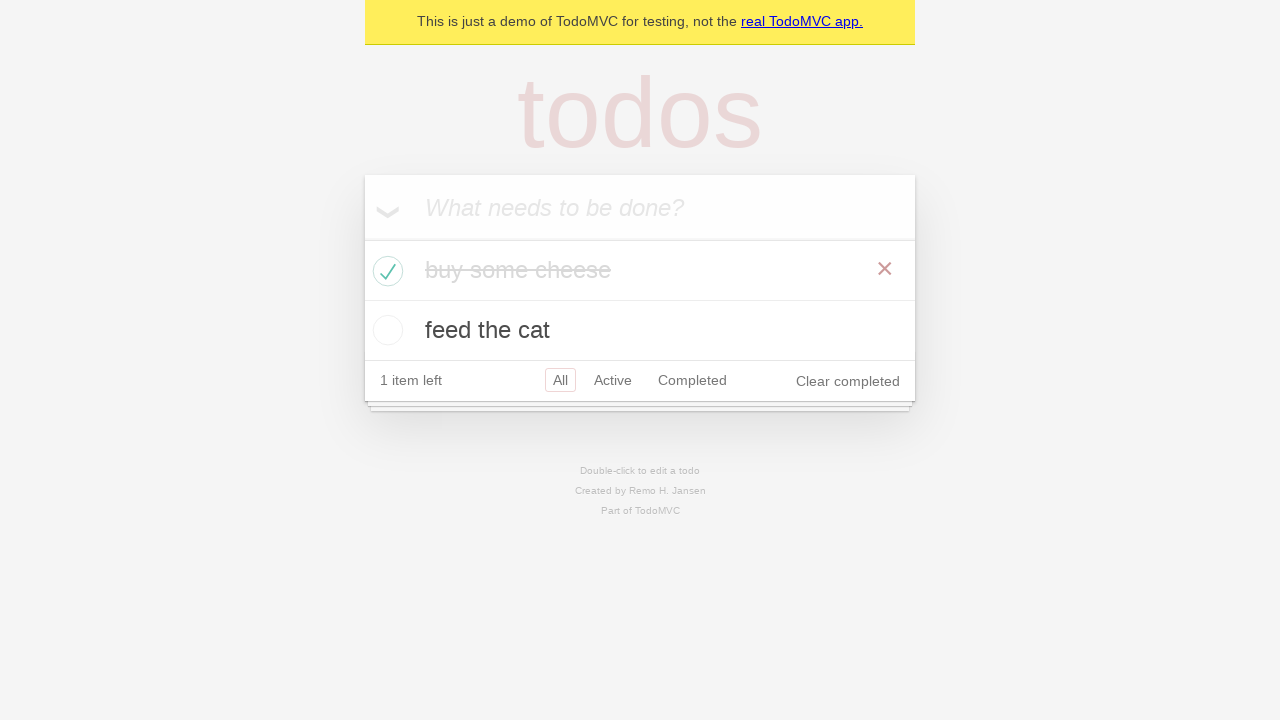

Todo items appeared after page reload, confirming data persistence
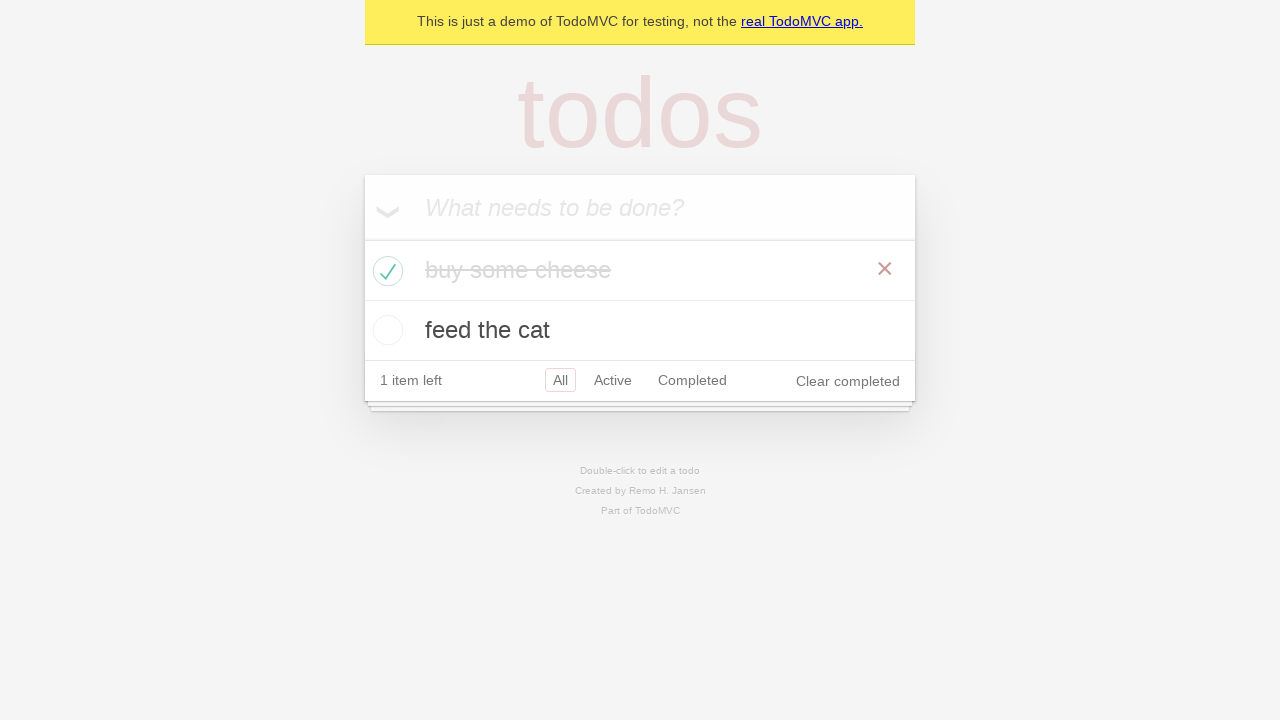

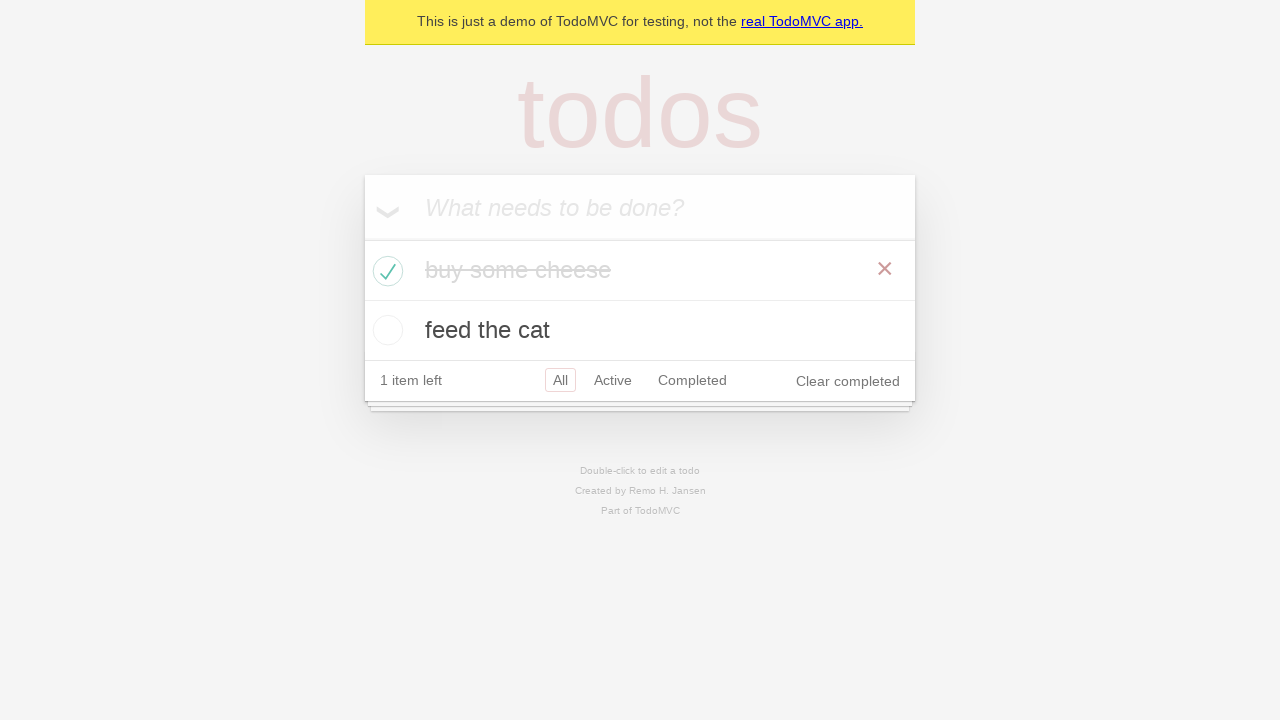